Tests a math problem page by reading two numbers, calculating their sum, selecting the answer from a dropdown, and submitting the form

Starting URL: http://suninjuly.github.io/selects1.html

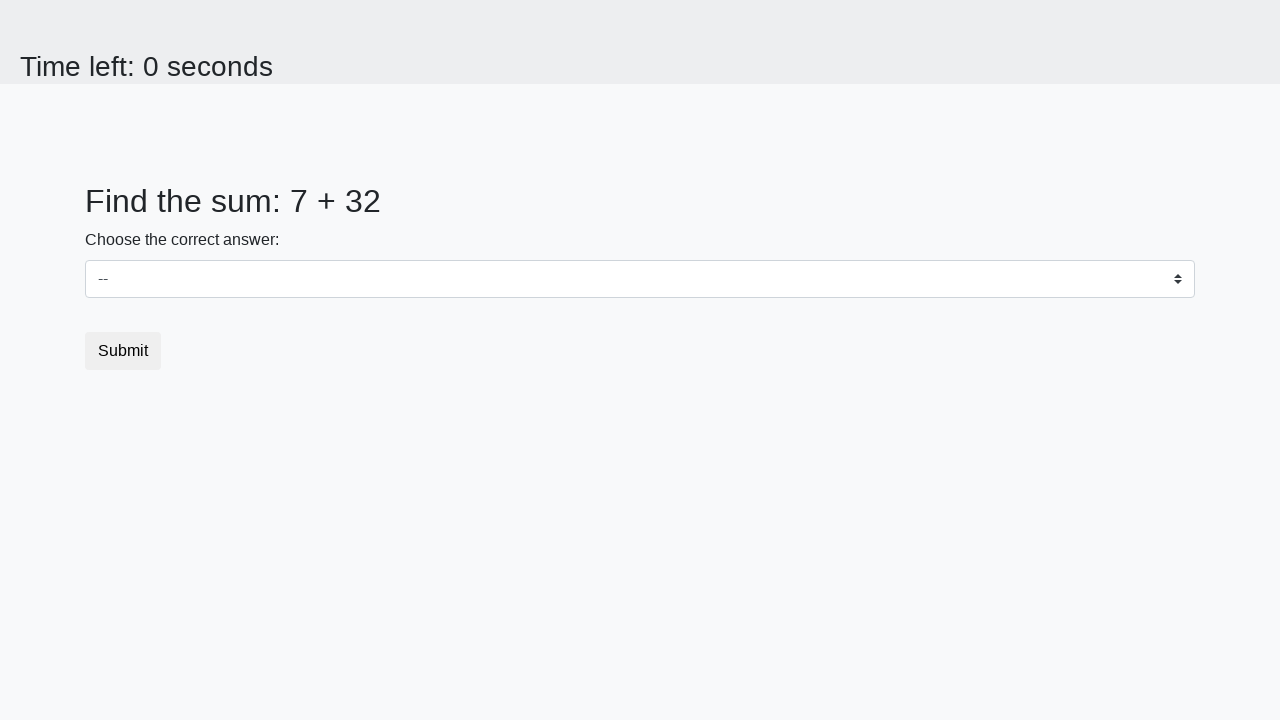

Retrieved first number from page
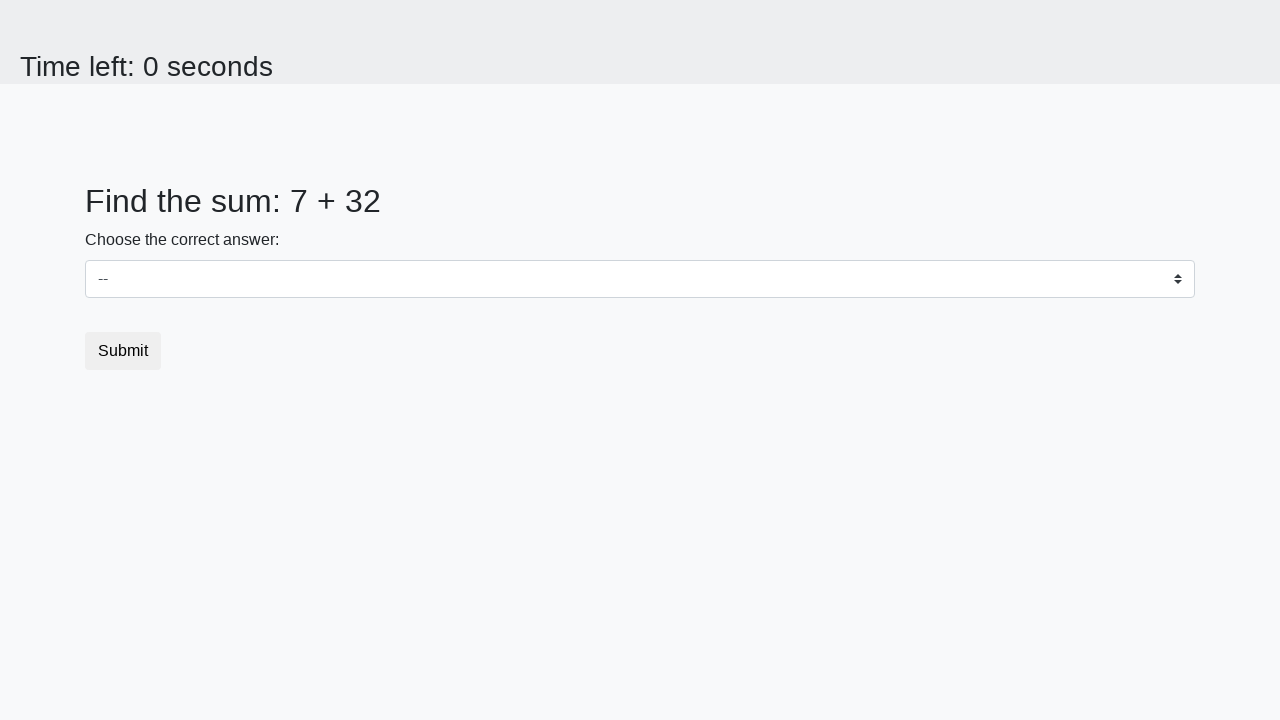

Retrieved second number from page
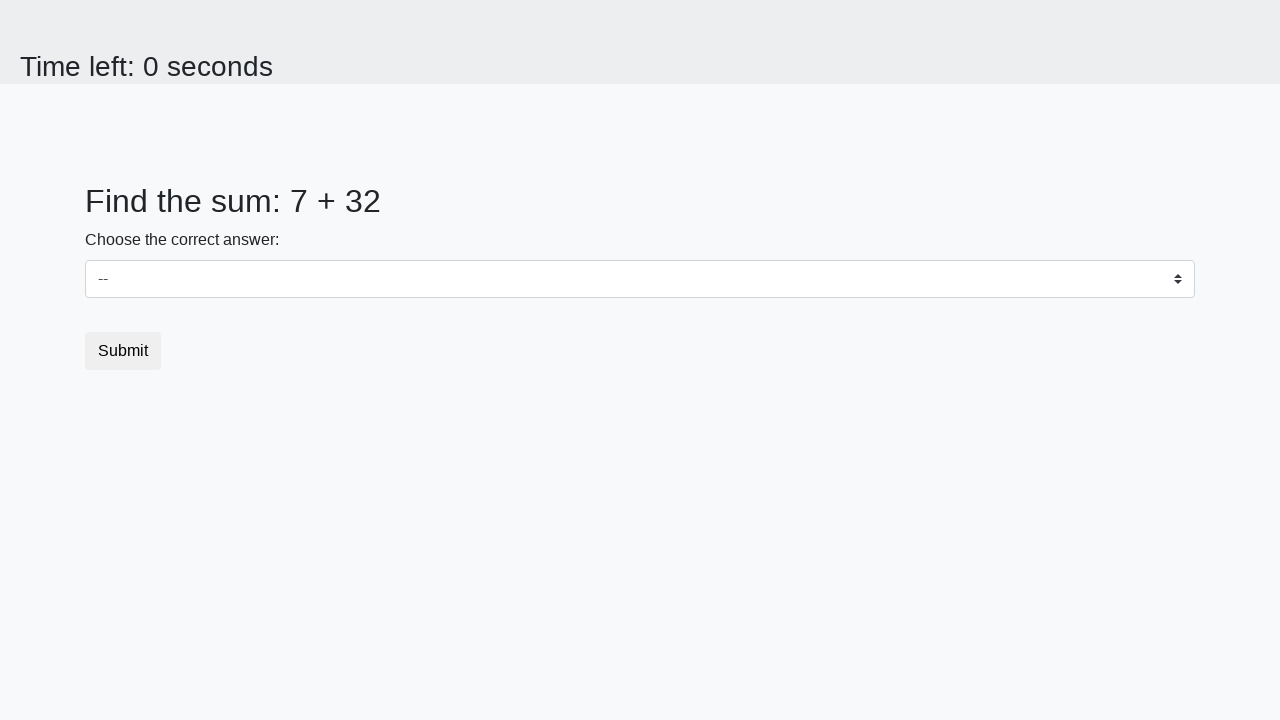

Calculated sum: 7 + 32 = 39
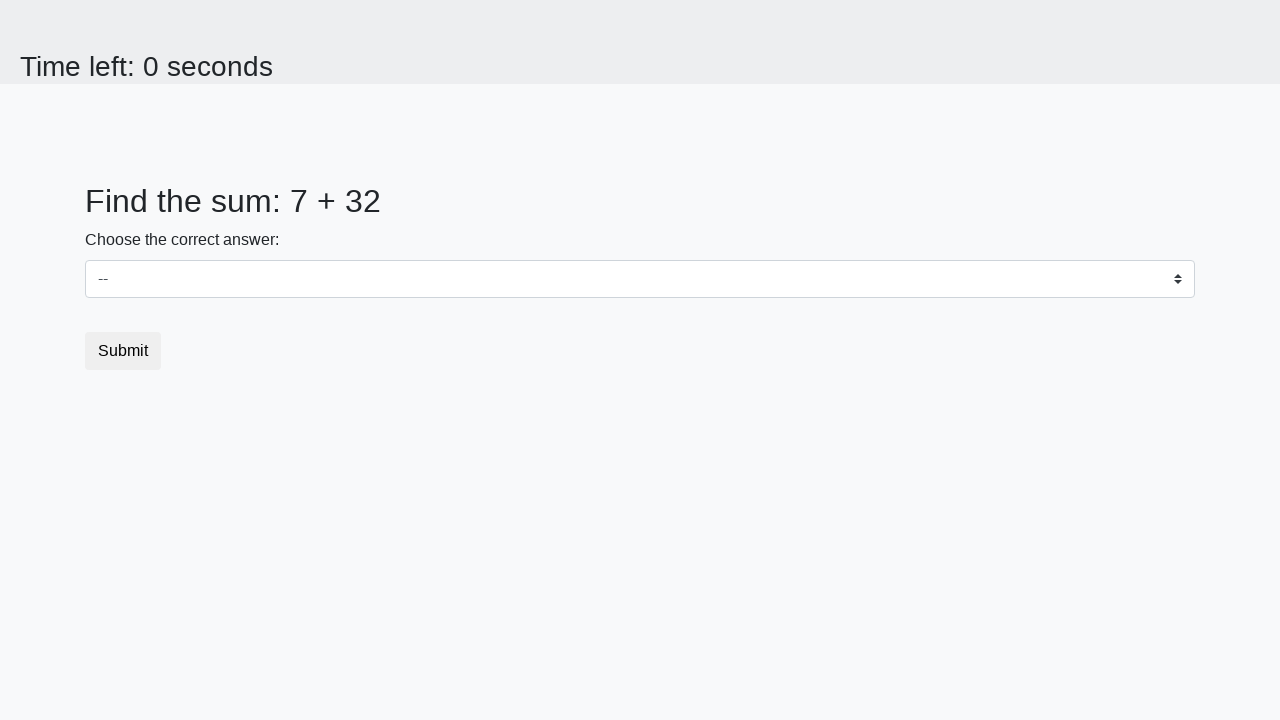

Selected answer '39' from dropdown on select
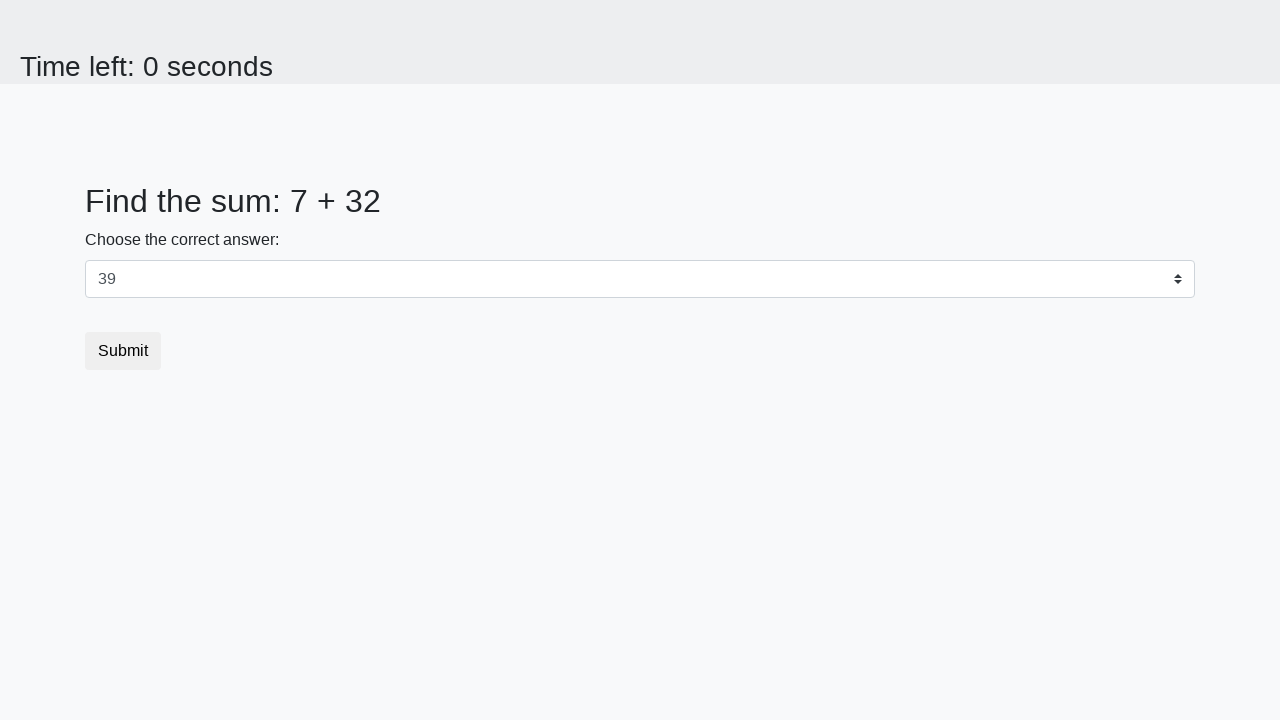

Clicked submit button to submit the form at (123, 351) on button
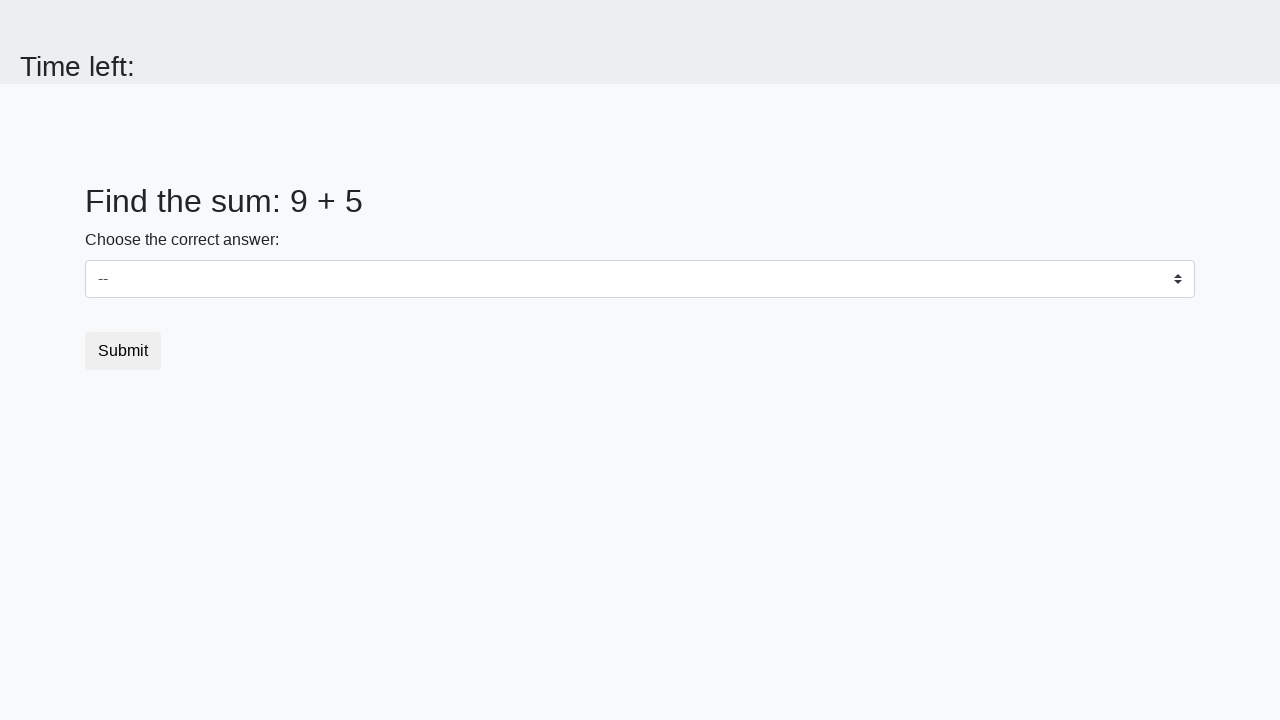

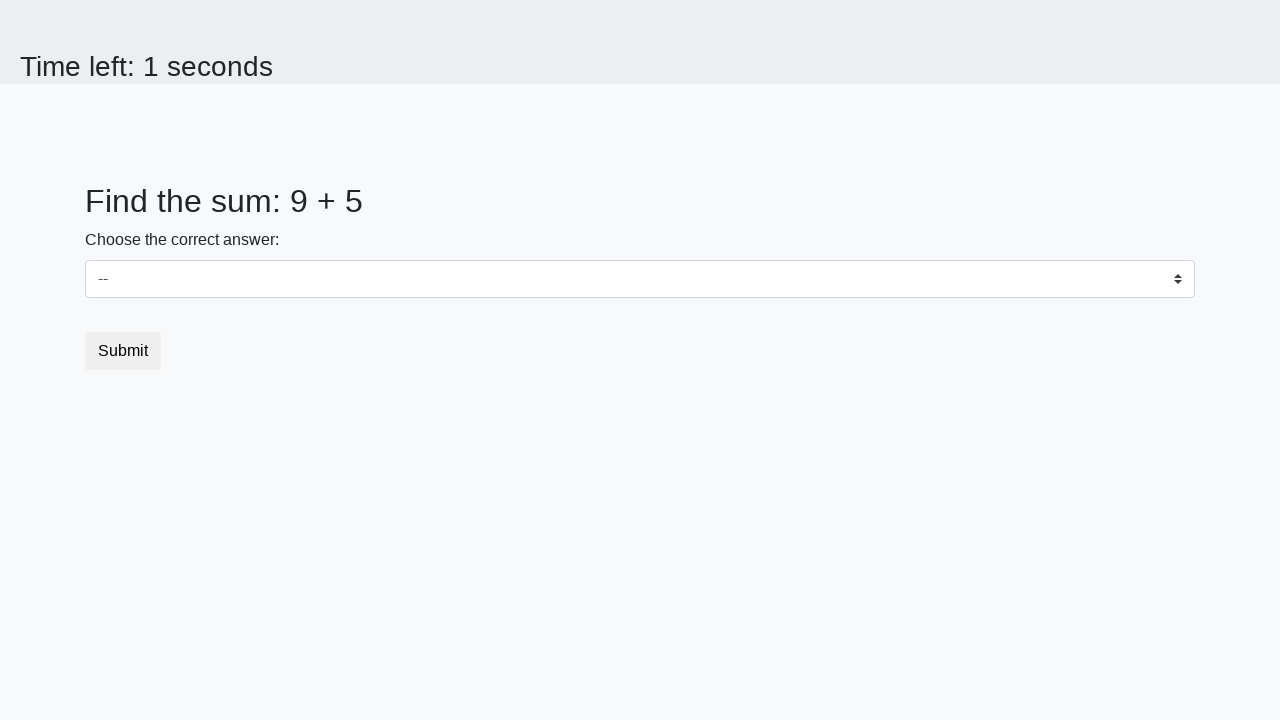